Tests navigation by clicking a link with partial text match, then fills out a multi-field form with personal information (first name, last name, city, country) and submits it.

Starting URL: http://suninjuly.github.io/find_link_text

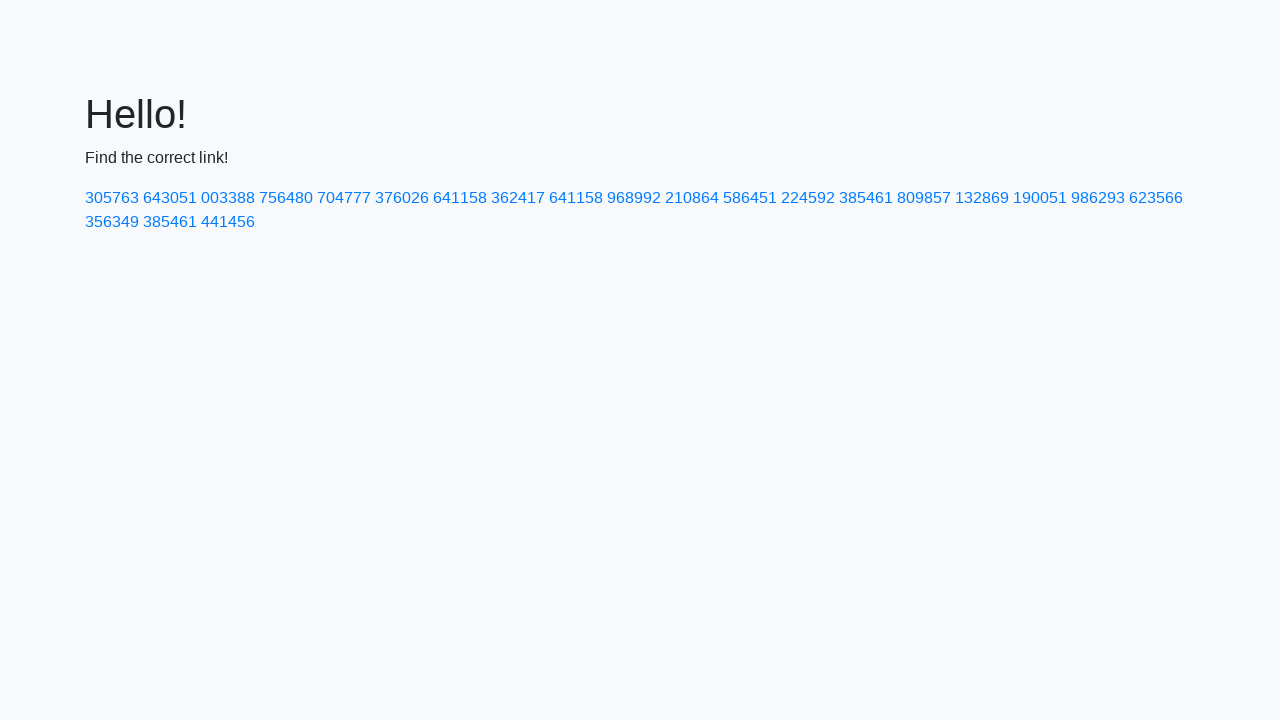

Clicked link with partial text '224592' at (808, 198) on a:has-text('224592')
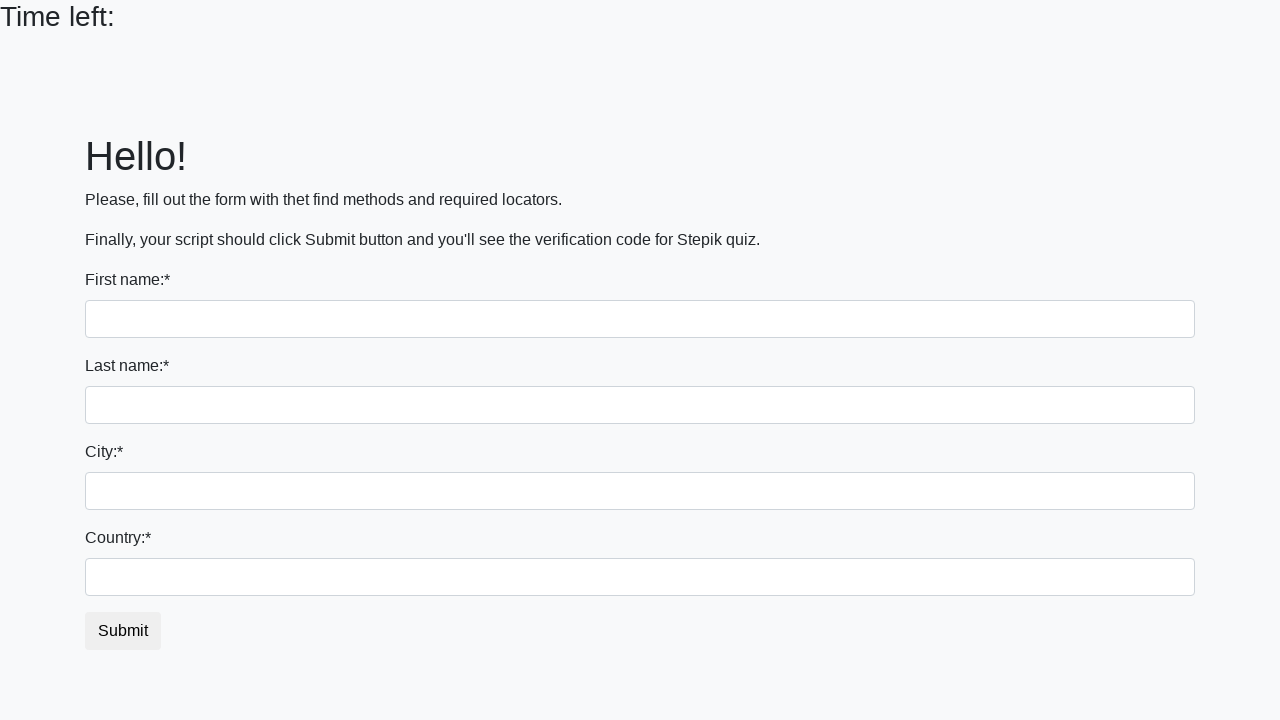

Filled first name field with 'Ivan' on input
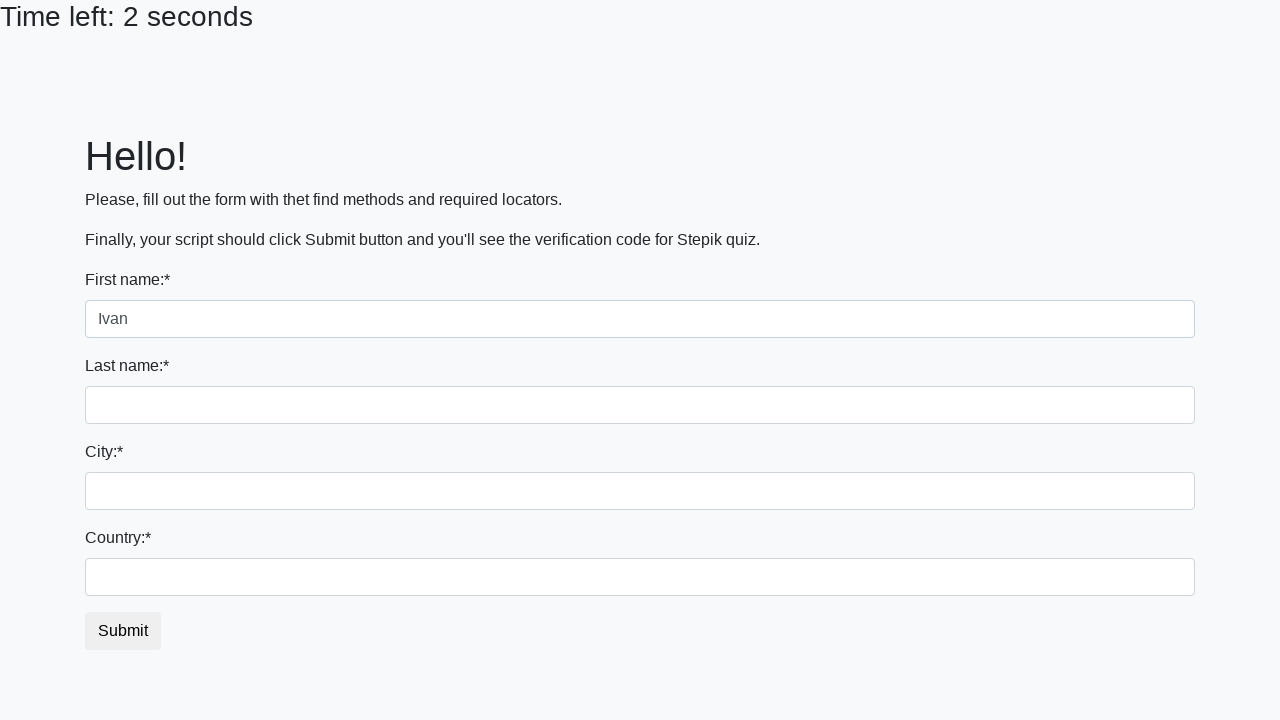

Filled last name field with 'Petrov' on input[name='last_name']
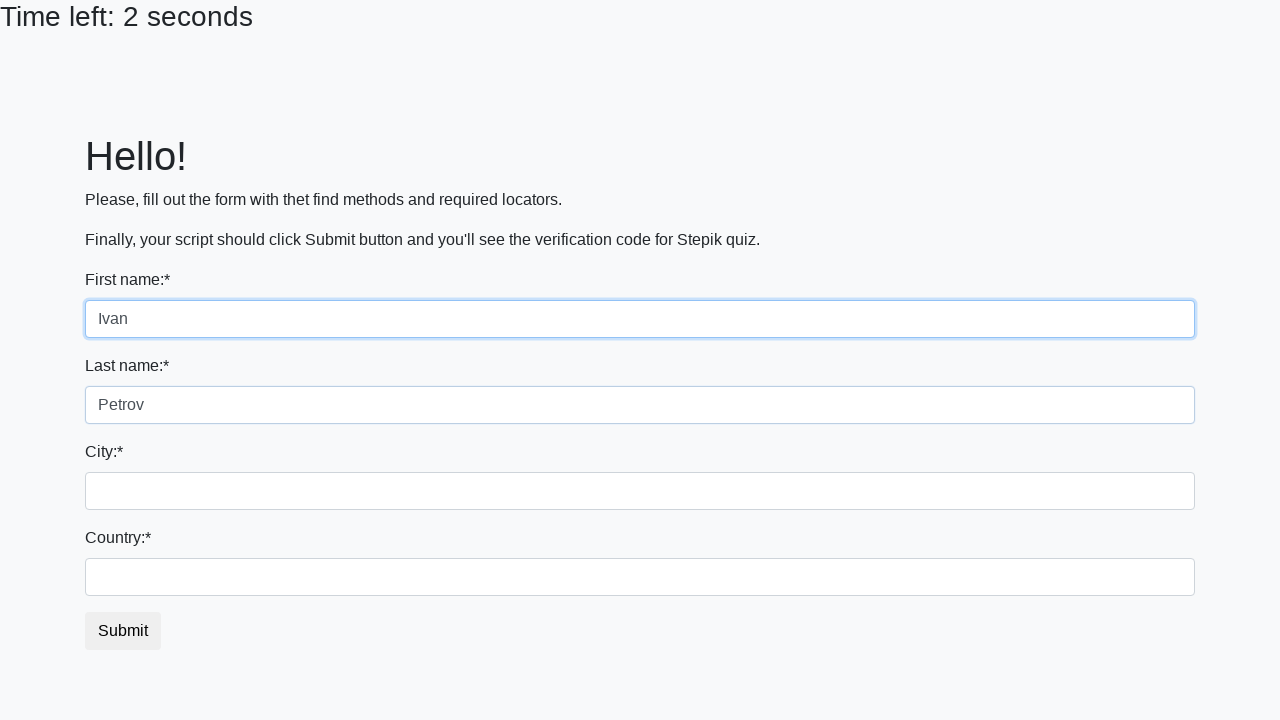

Filled city field with 'Smolensk' on .city
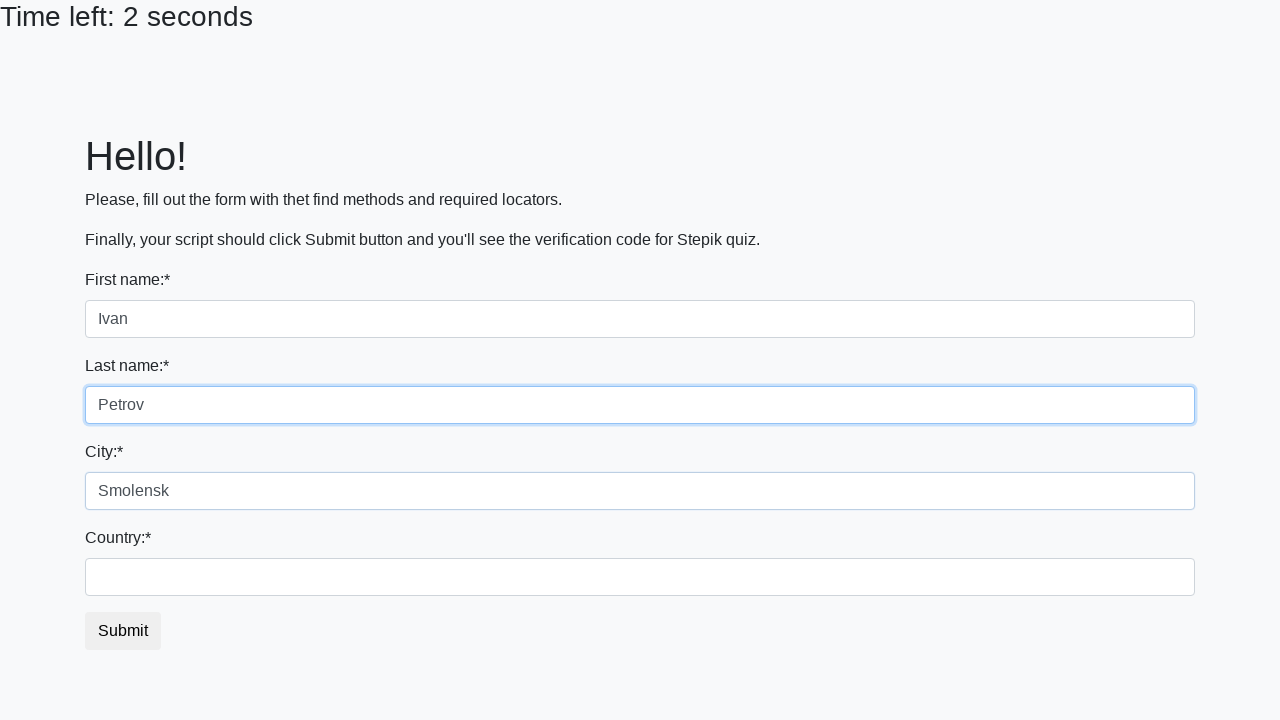

Filled country field with 'Russia' on #country
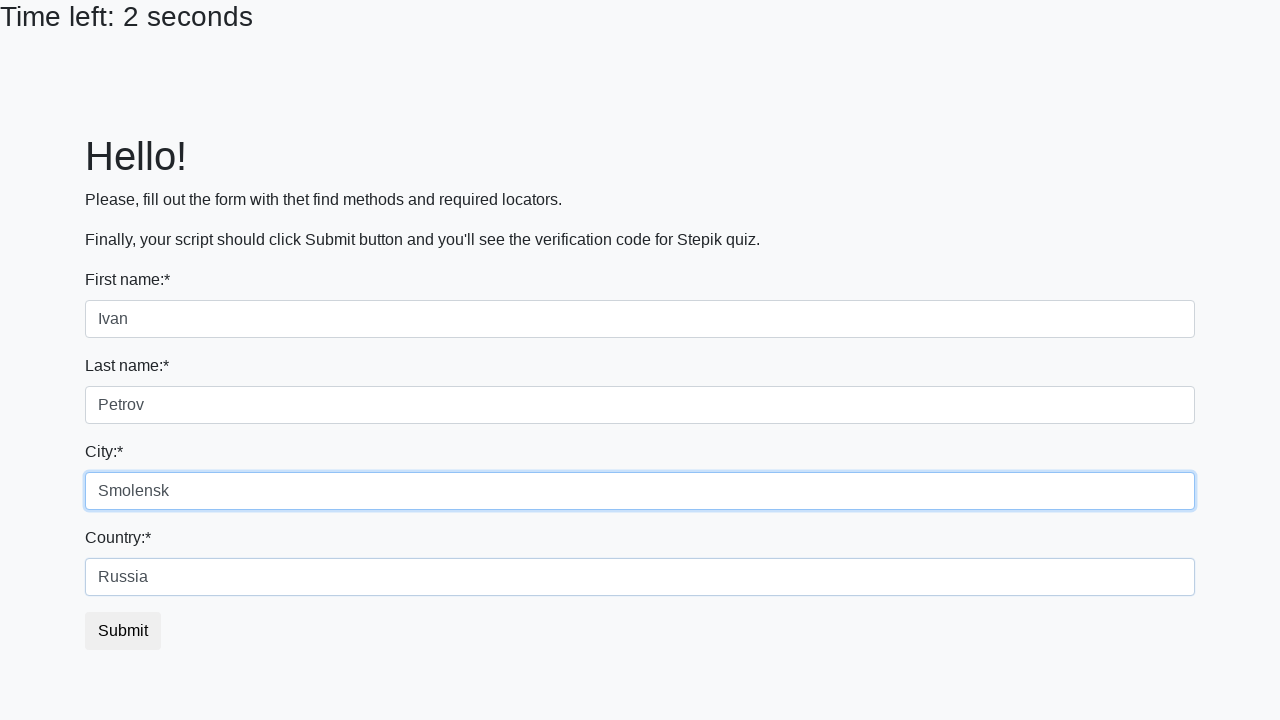

Clicked submit button at (123, 631) on button.btn
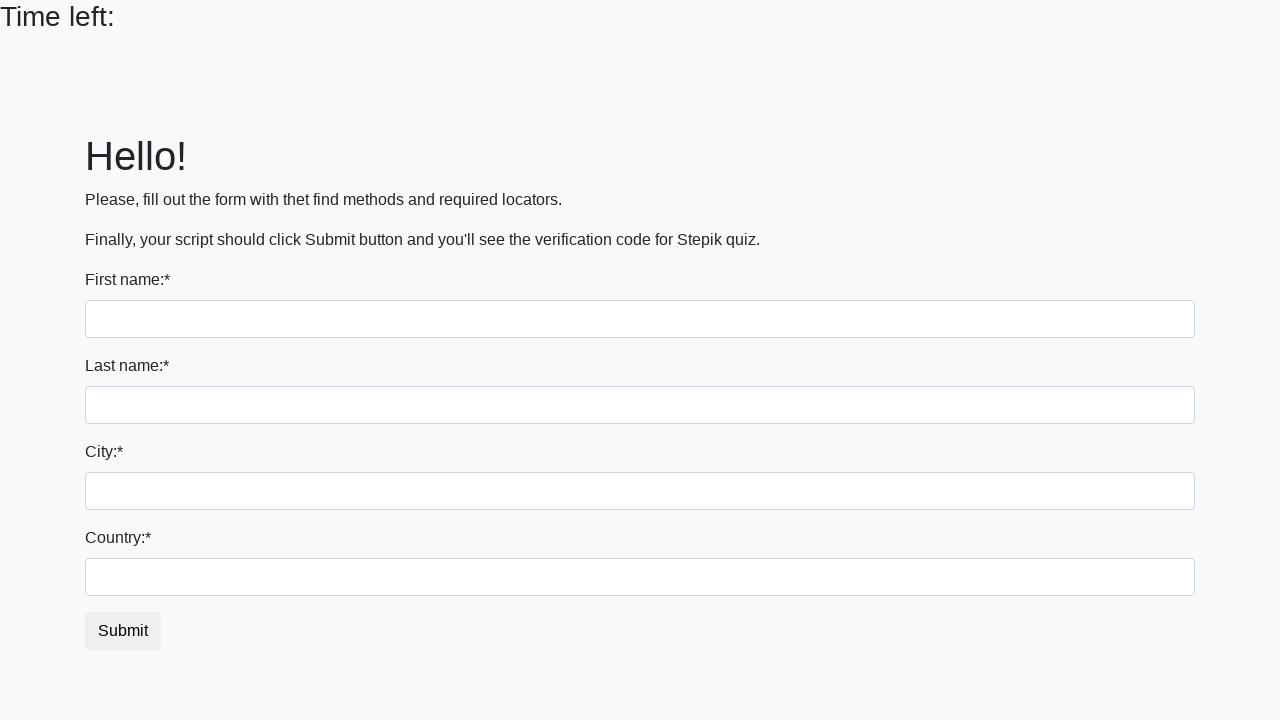

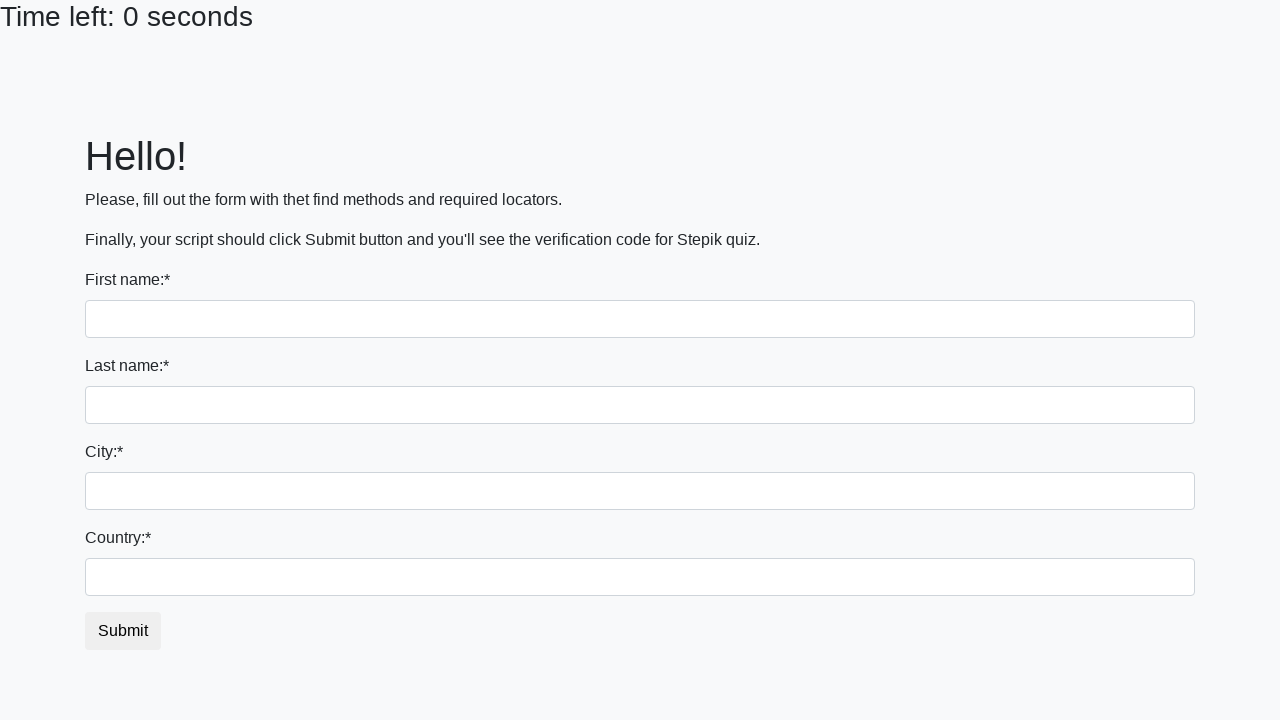